Tests checkbox functionality by clicking on two checkboxes to toggle their state

Starting URL: https://the-internet.herokuapp.com/checkboxes

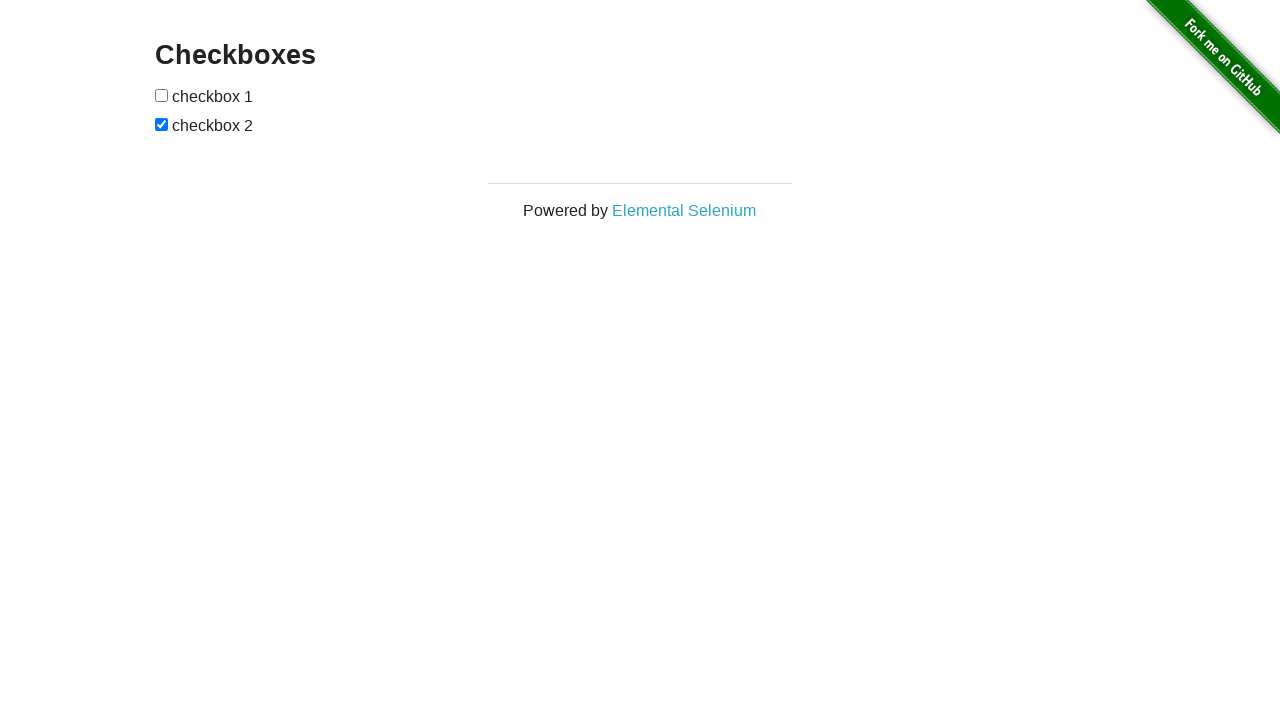

Navigated to checkboxes test page
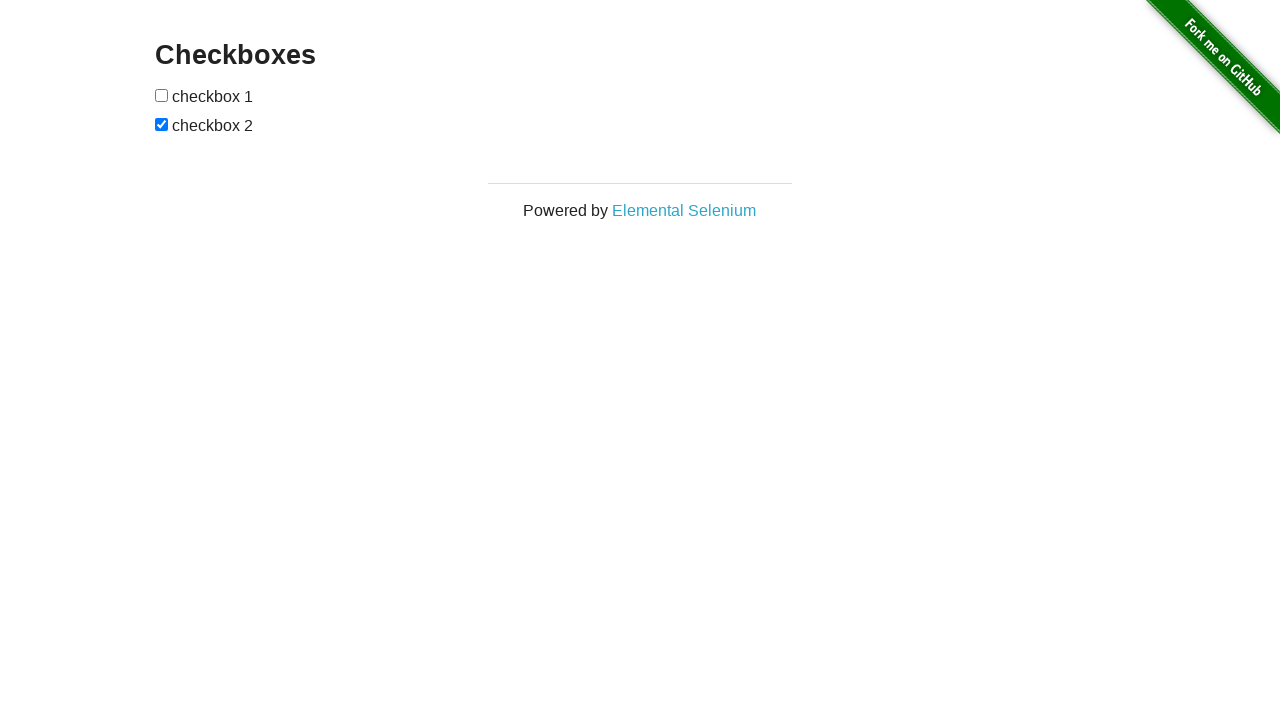

Clicked first checkbox to toggle its state at (162, 95) on input >> nth=0
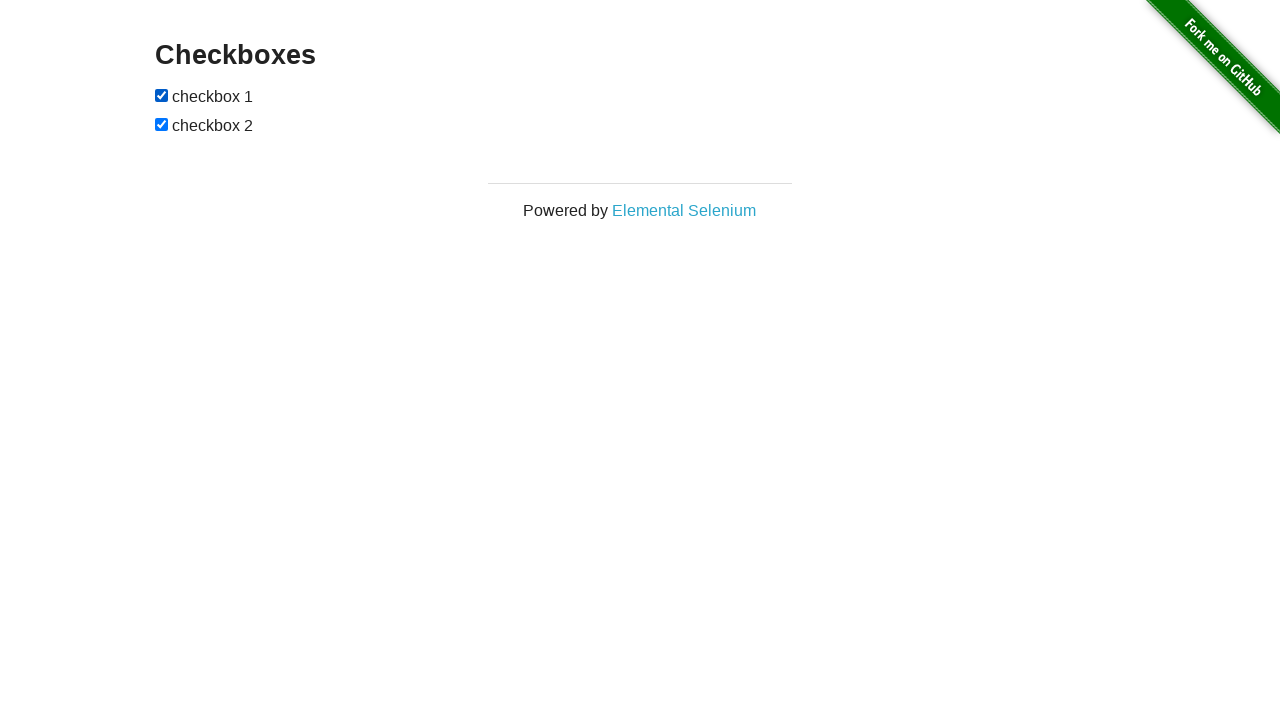

Clicked second checkbox to toggle its state at (162, 124) on input >> nth=1
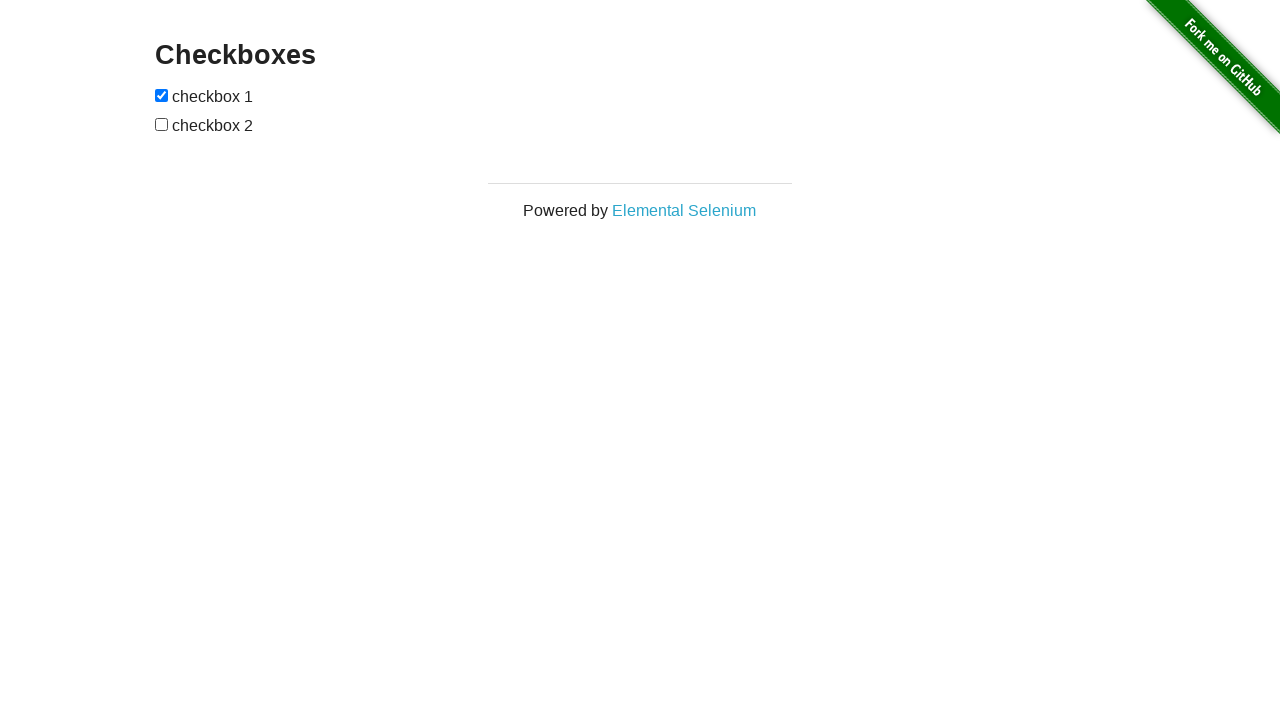

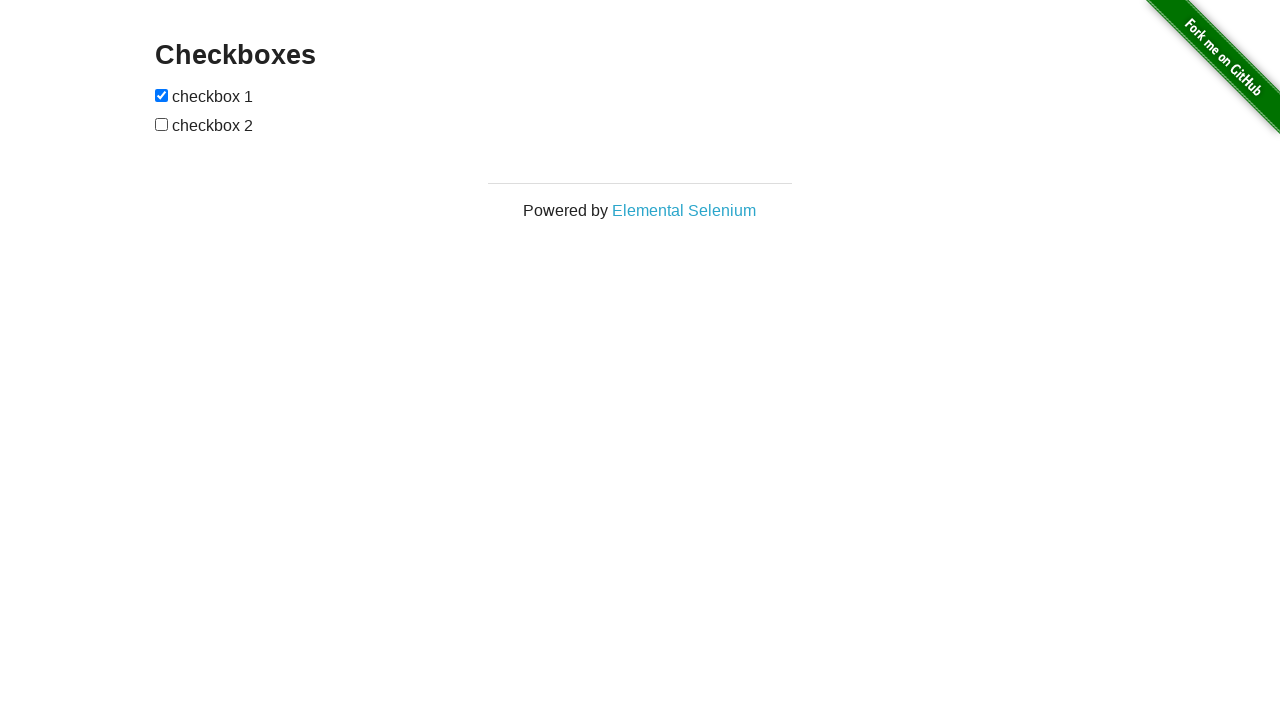